Tests accessibility by verifying proper heading structure with visible h1 and checking that all images have alt text

Starting URL: https://safetap.cl

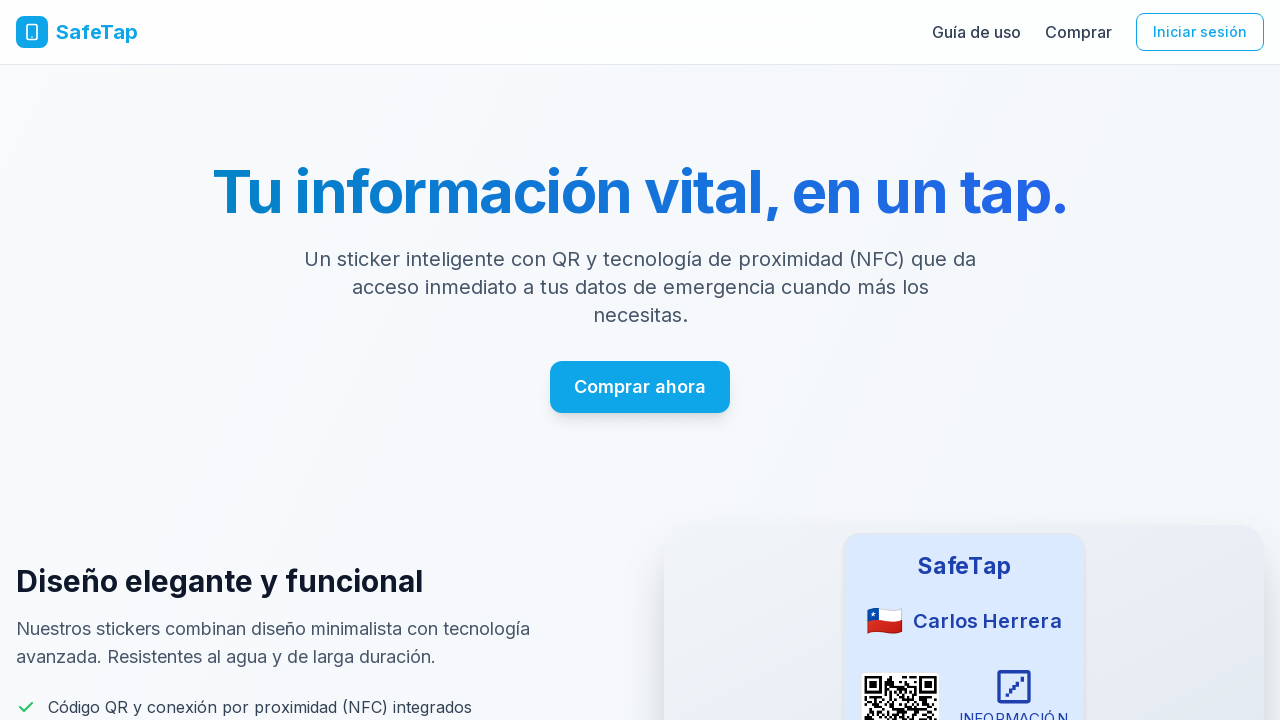

Navigated to https://safetap.cl
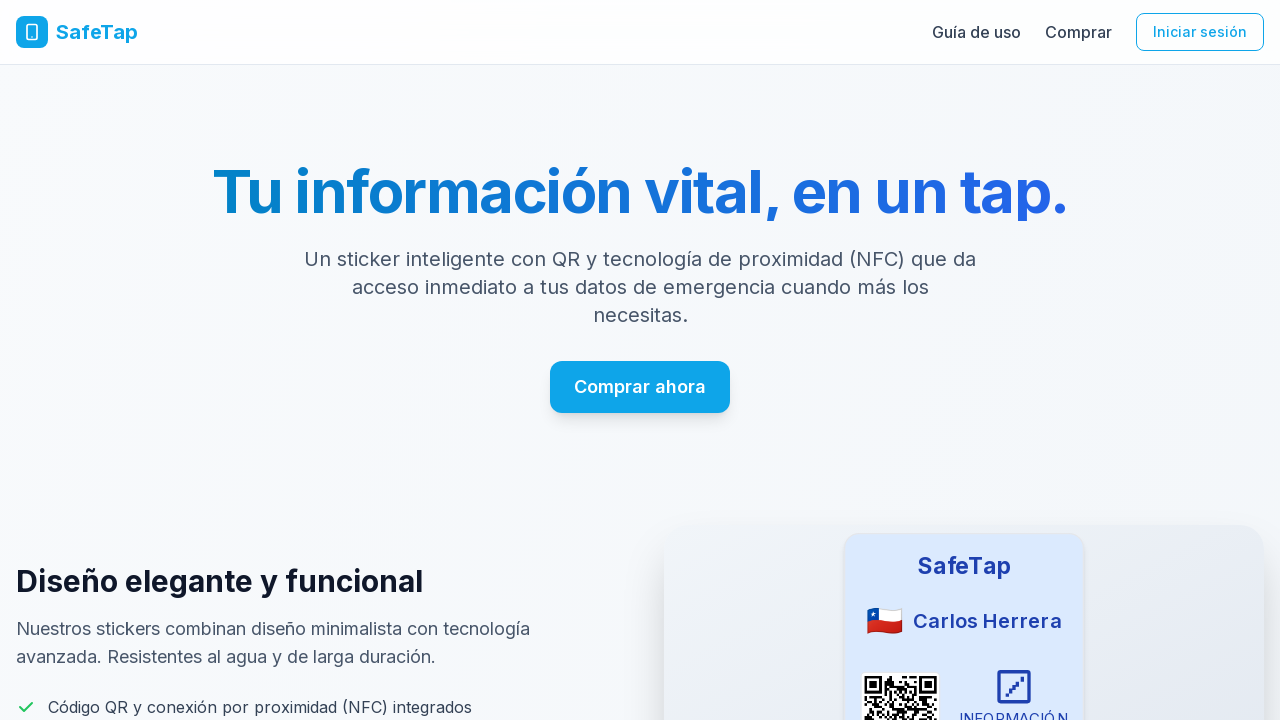

Located h1 heading element
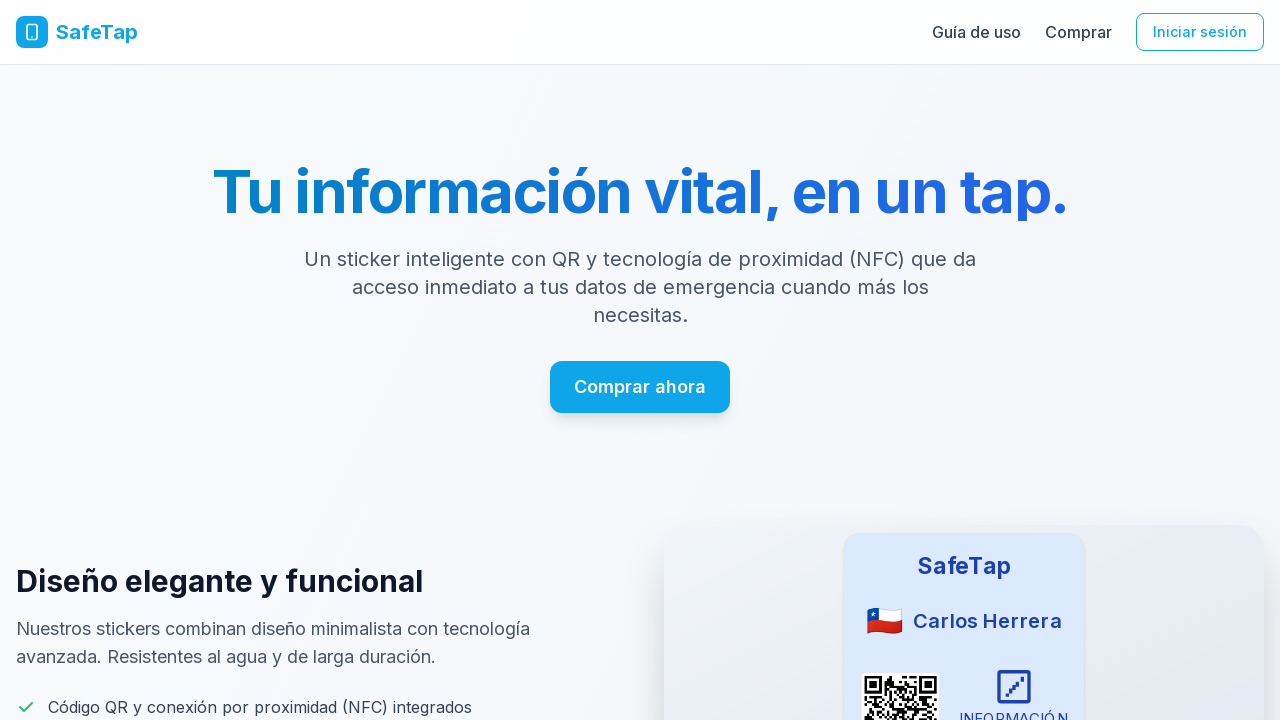

h1 heading is visible - proper heading structure confirmed
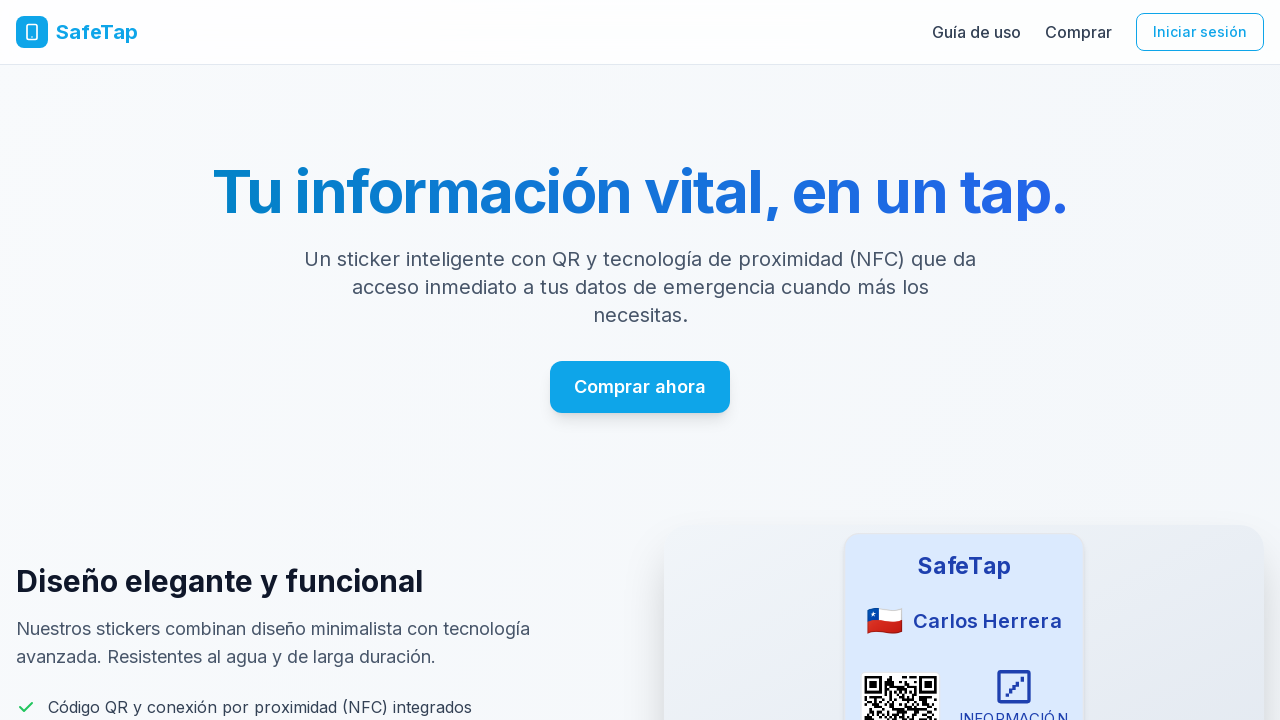

Located all image elements on page
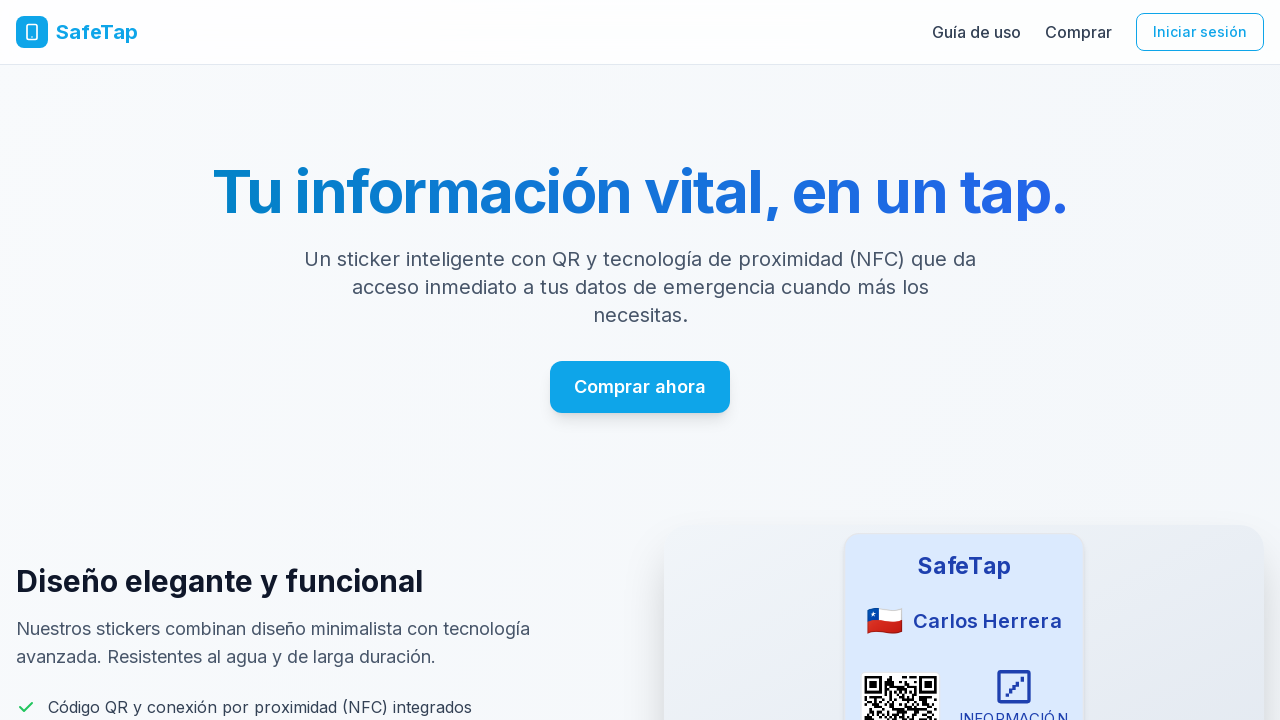

Found 1 images on page
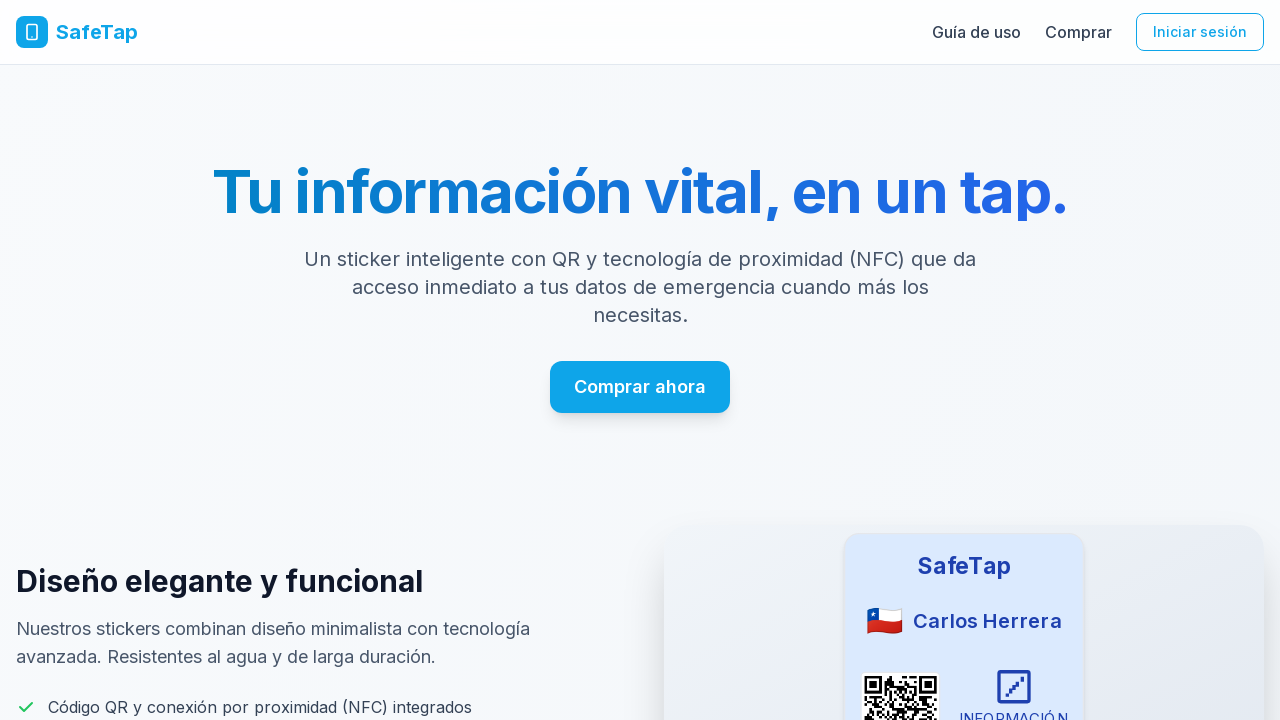

Checking image 1/1 for alt text
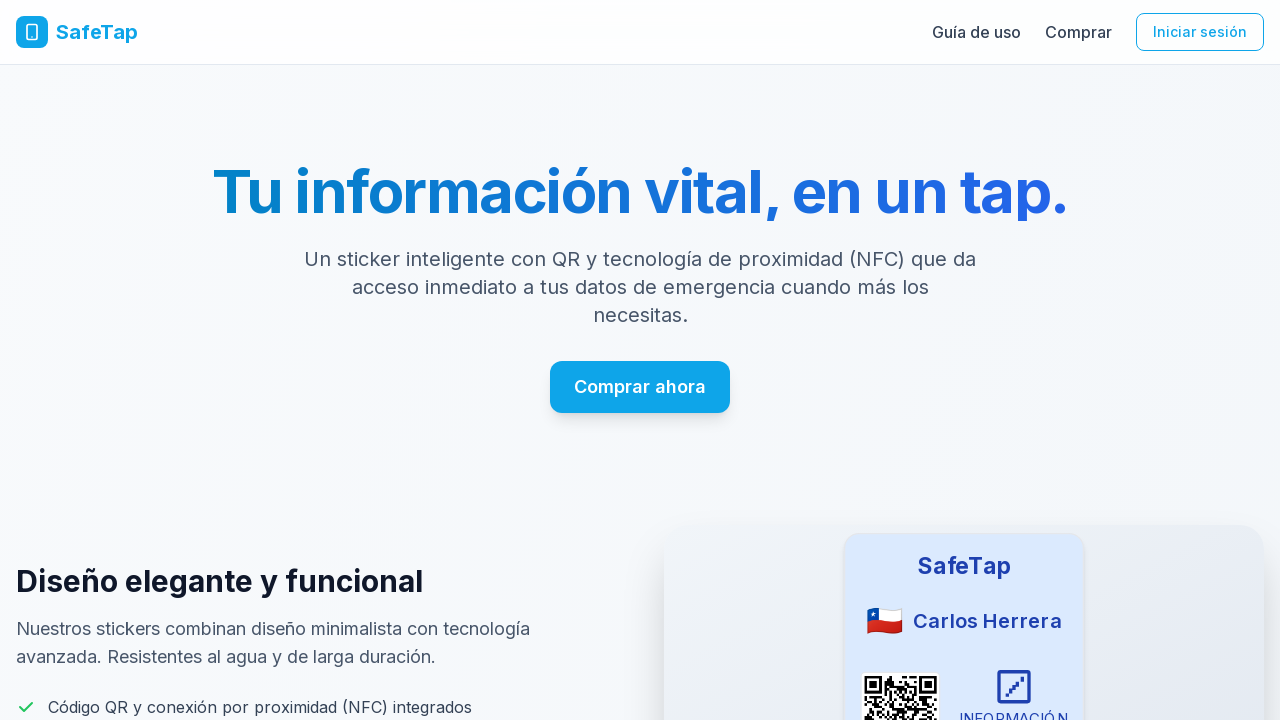

Retrieved alt attribute for image 1: 'Código QR SafeTap - demo-chile'
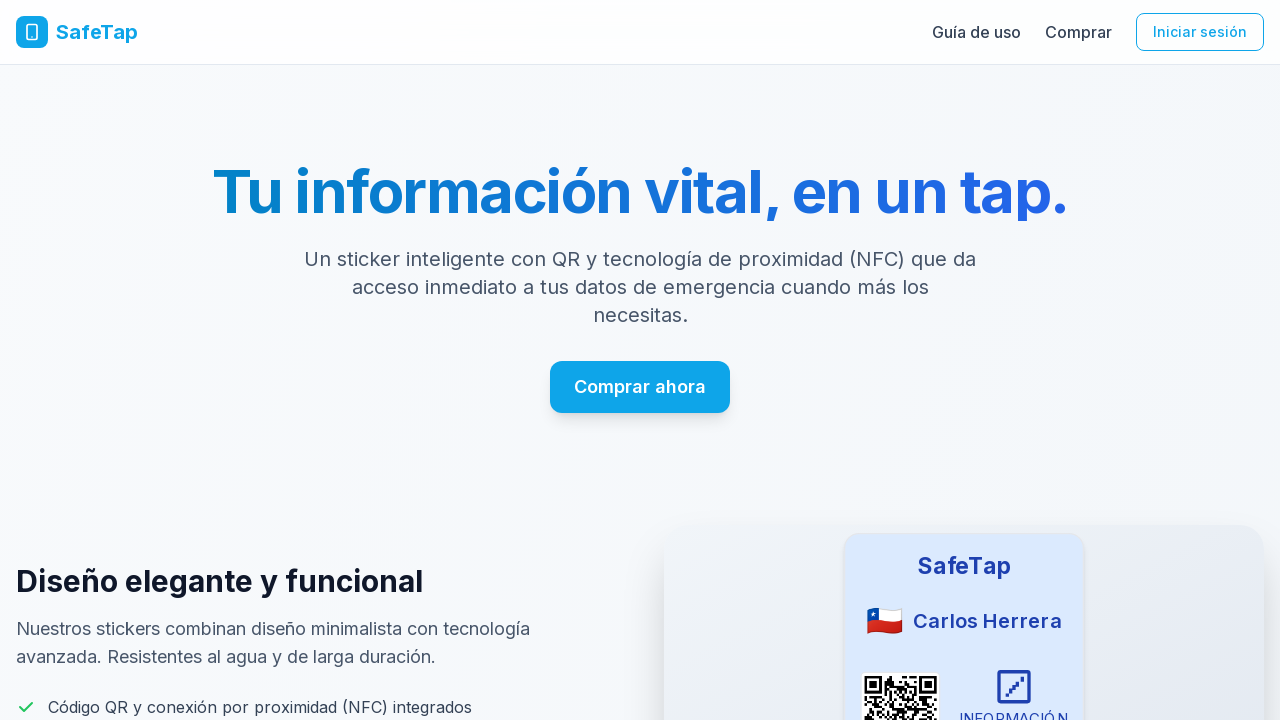

Image 1 has valid alt text - accessibility confirmed
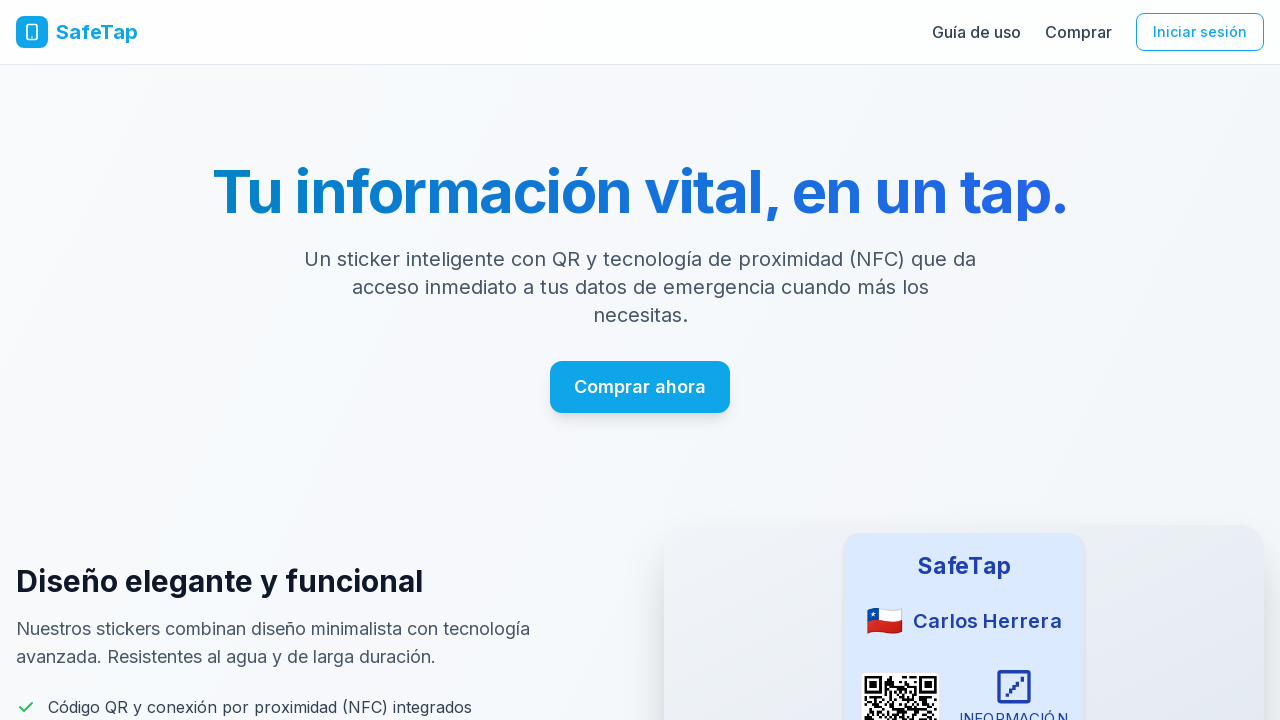

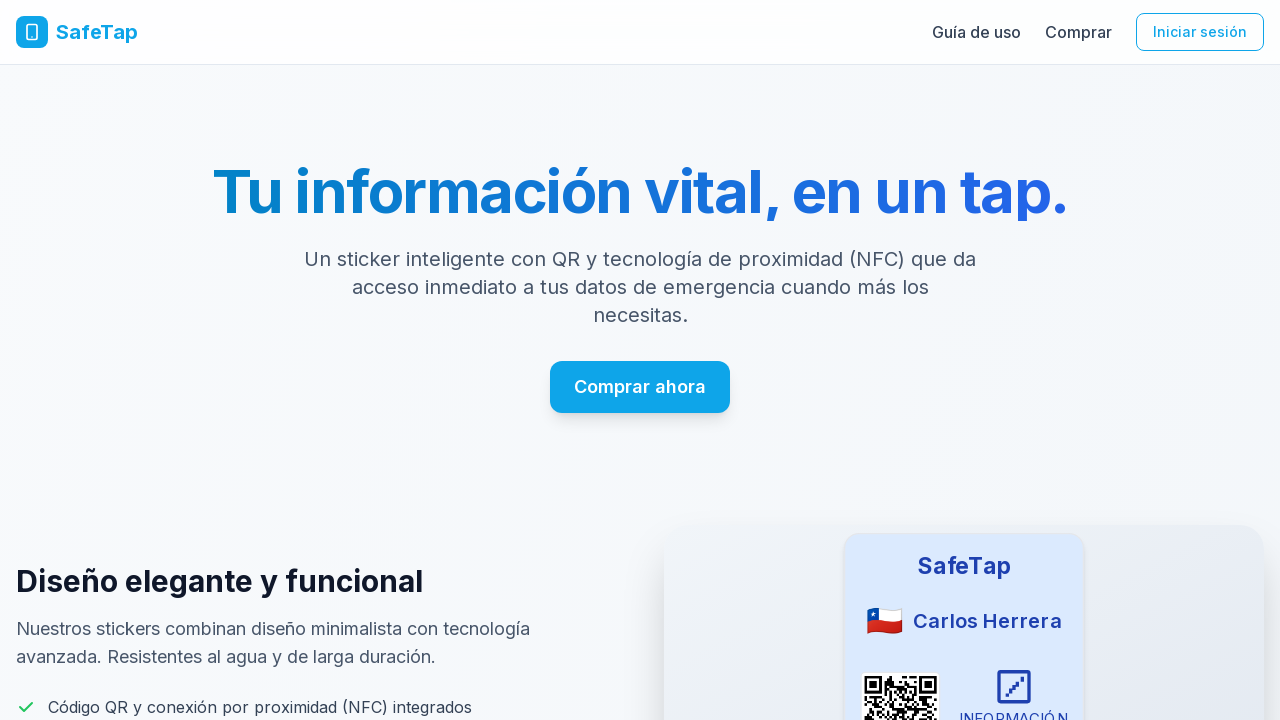